Tests dropdown selection functionality by selecting options using different methods - by index, visible text, and value

Starting URL: https://the-internet.herokuapp.com/dropdown

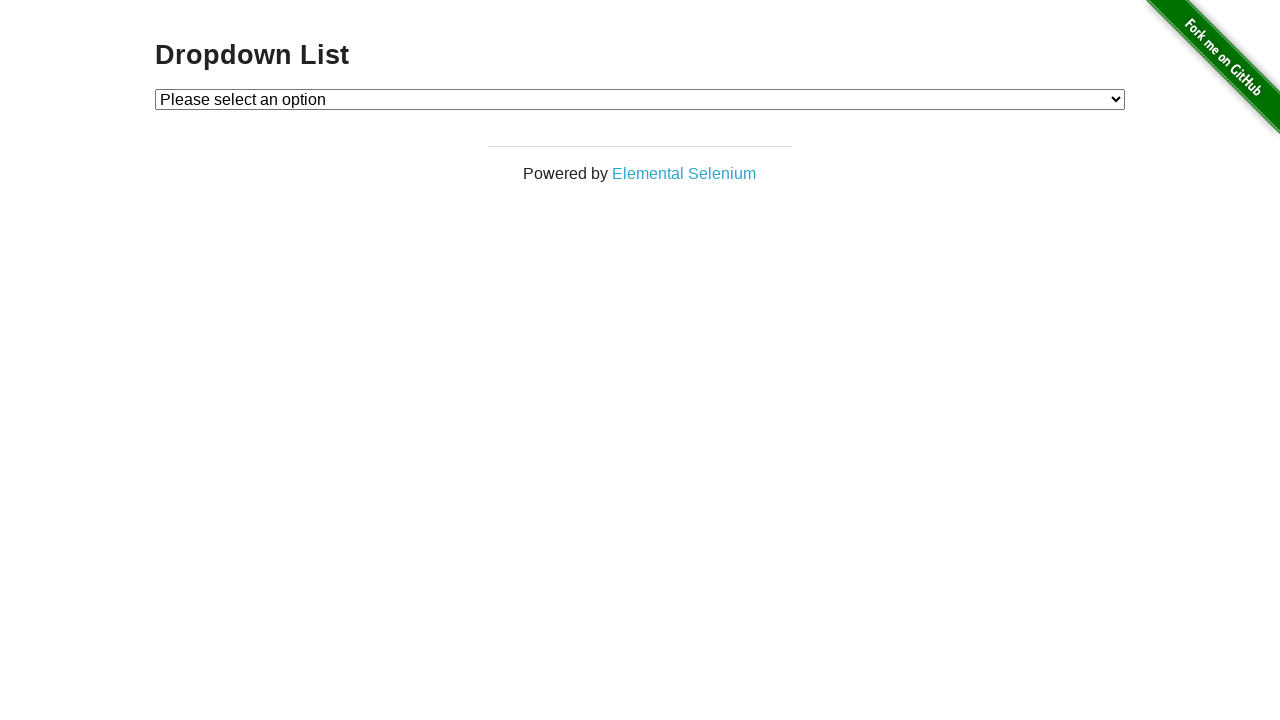

Waited for dropdown element to be available
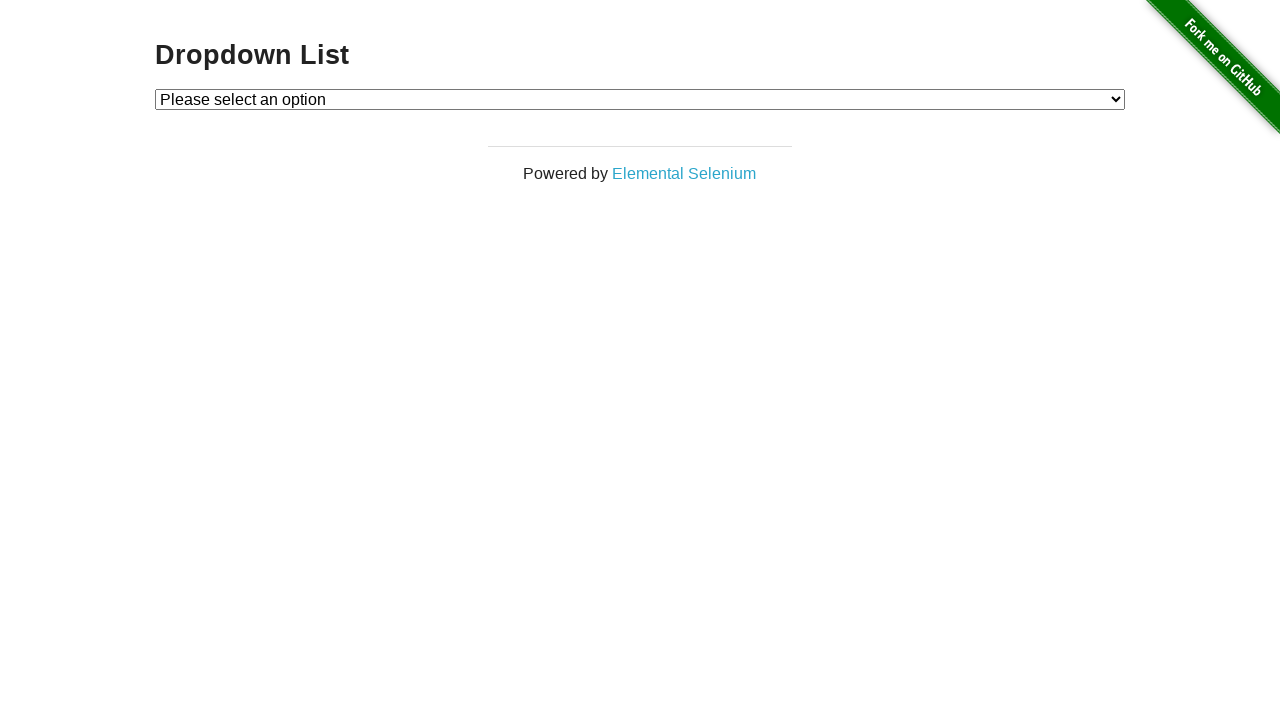

Selected dropdown option by index 1 on #dropdown
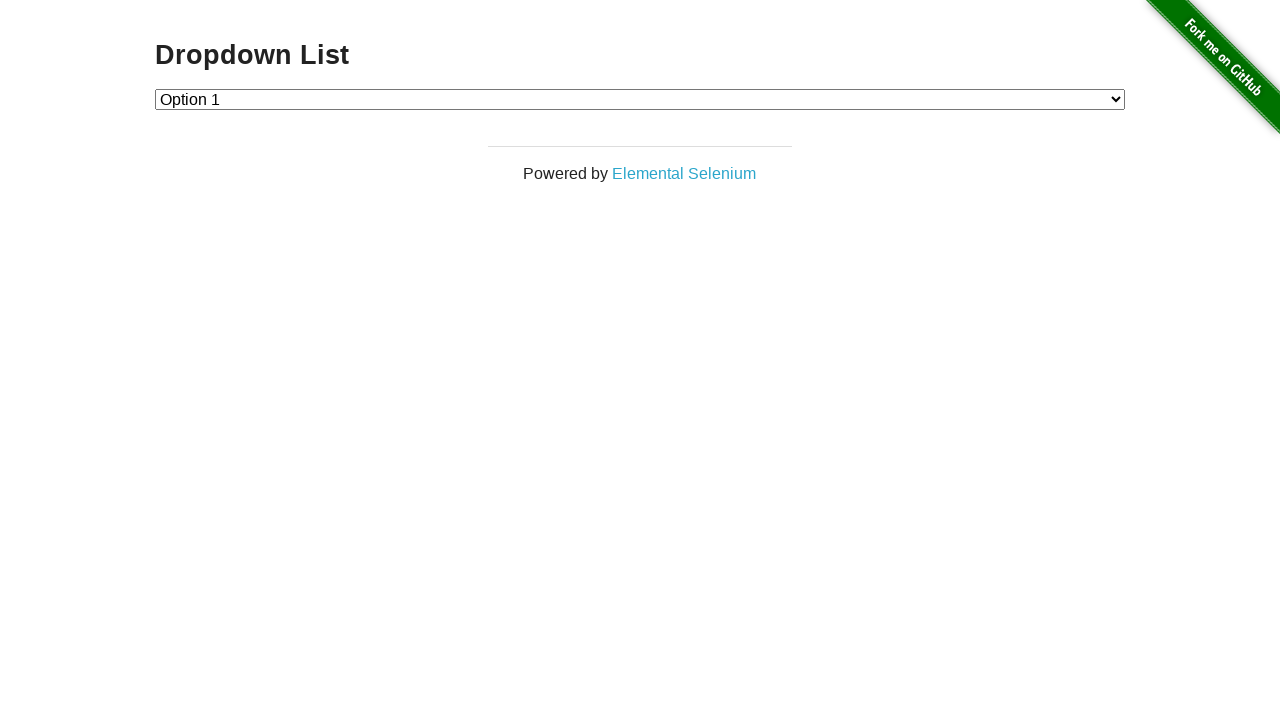

Waited 1000ms between dropdown selections
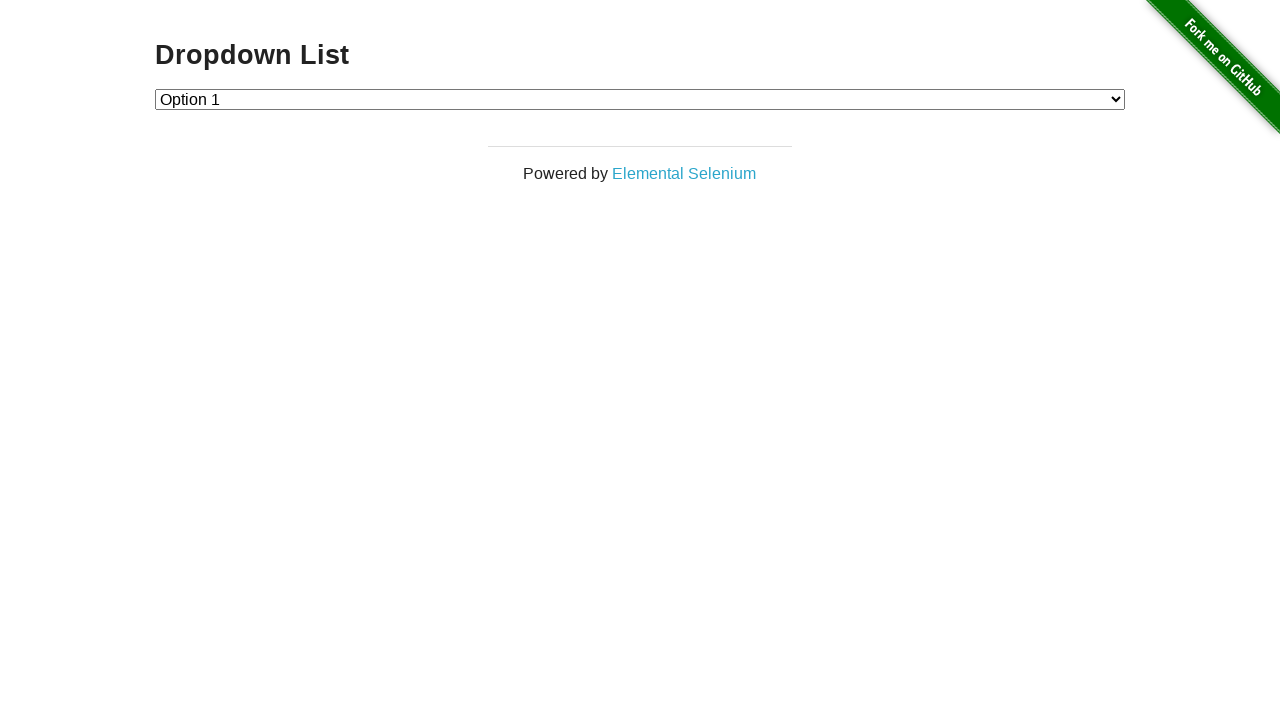

Selected dropdown option by visible text 'Option 1' on #dropdown
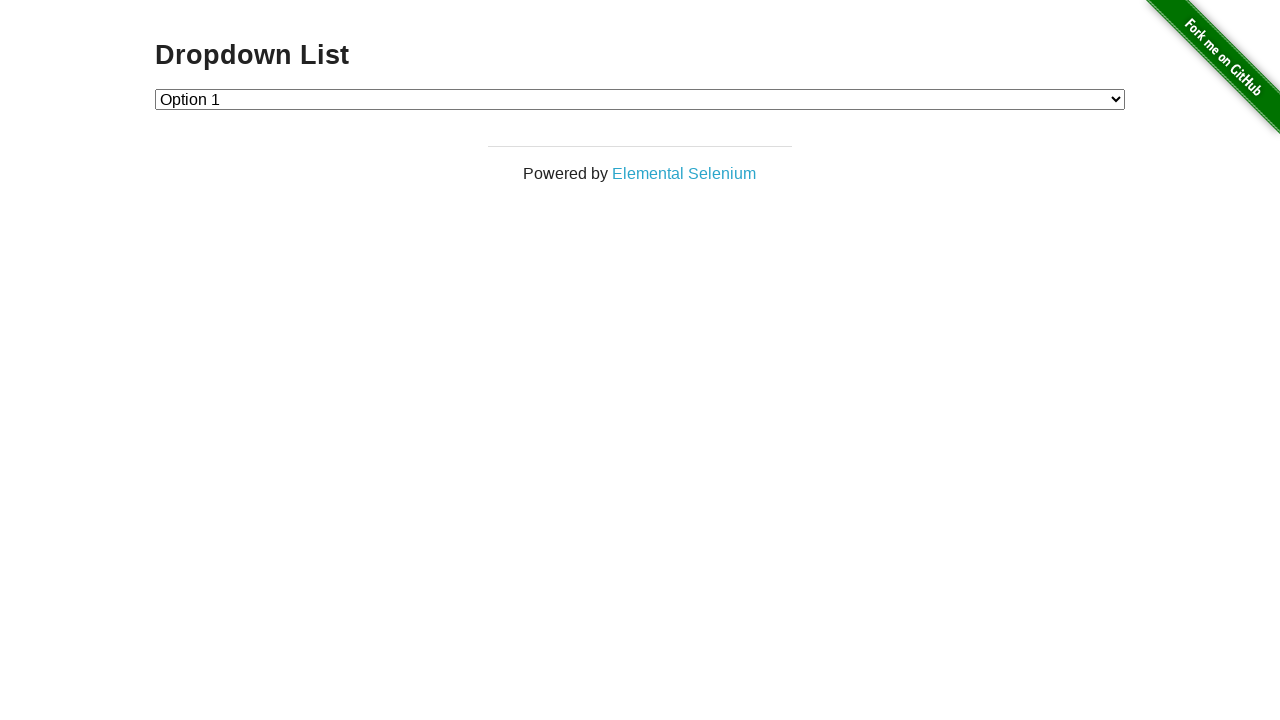

Waited 1000ms between dropdown selections
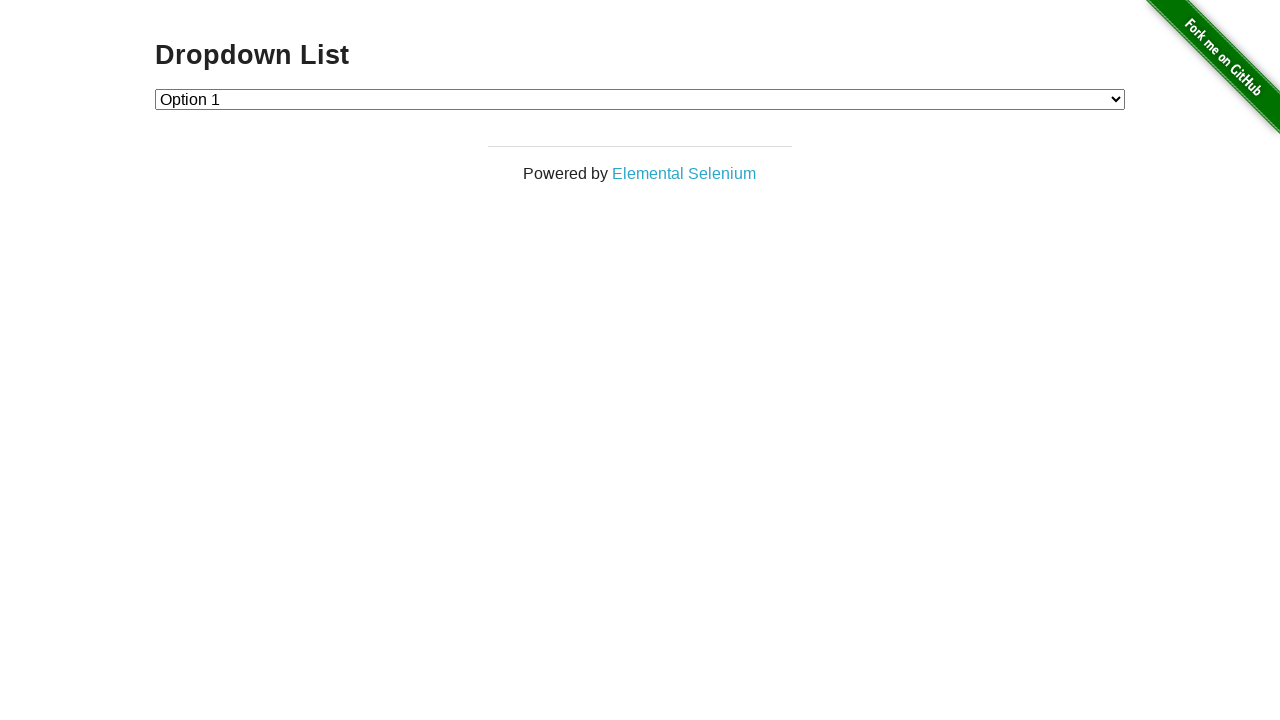

Selected dropdown option by value '2' on #dropdown
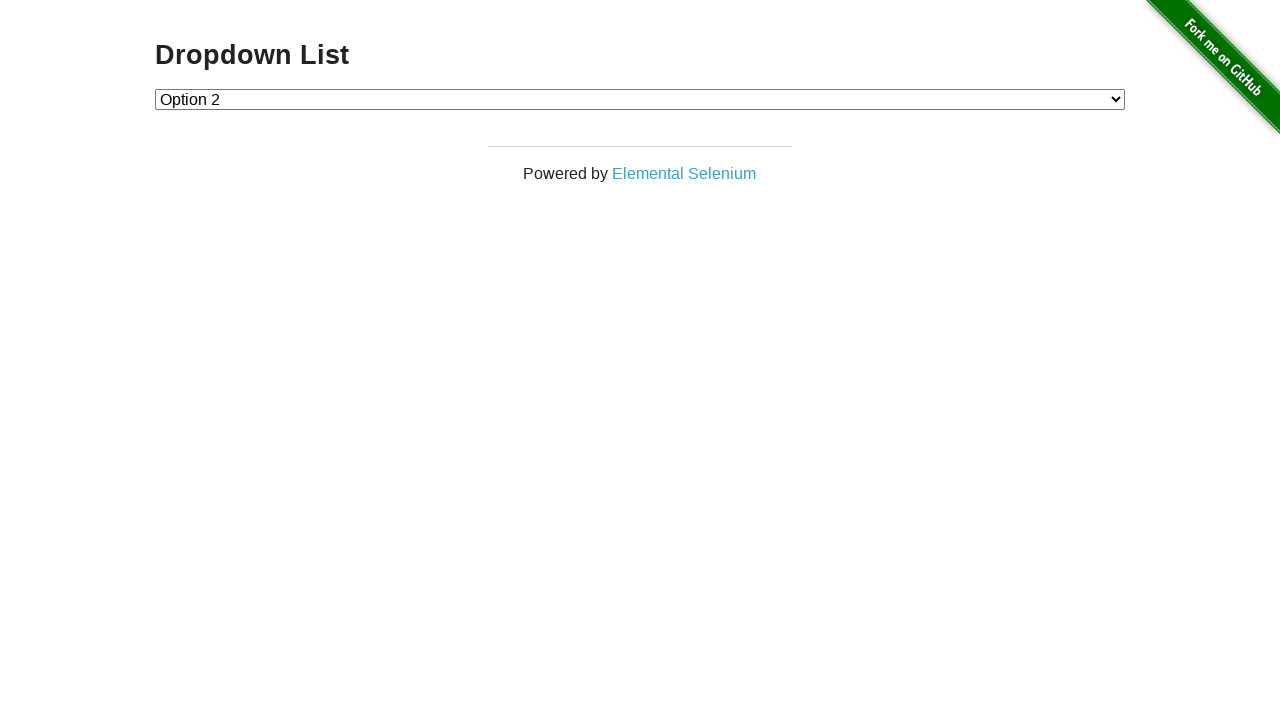

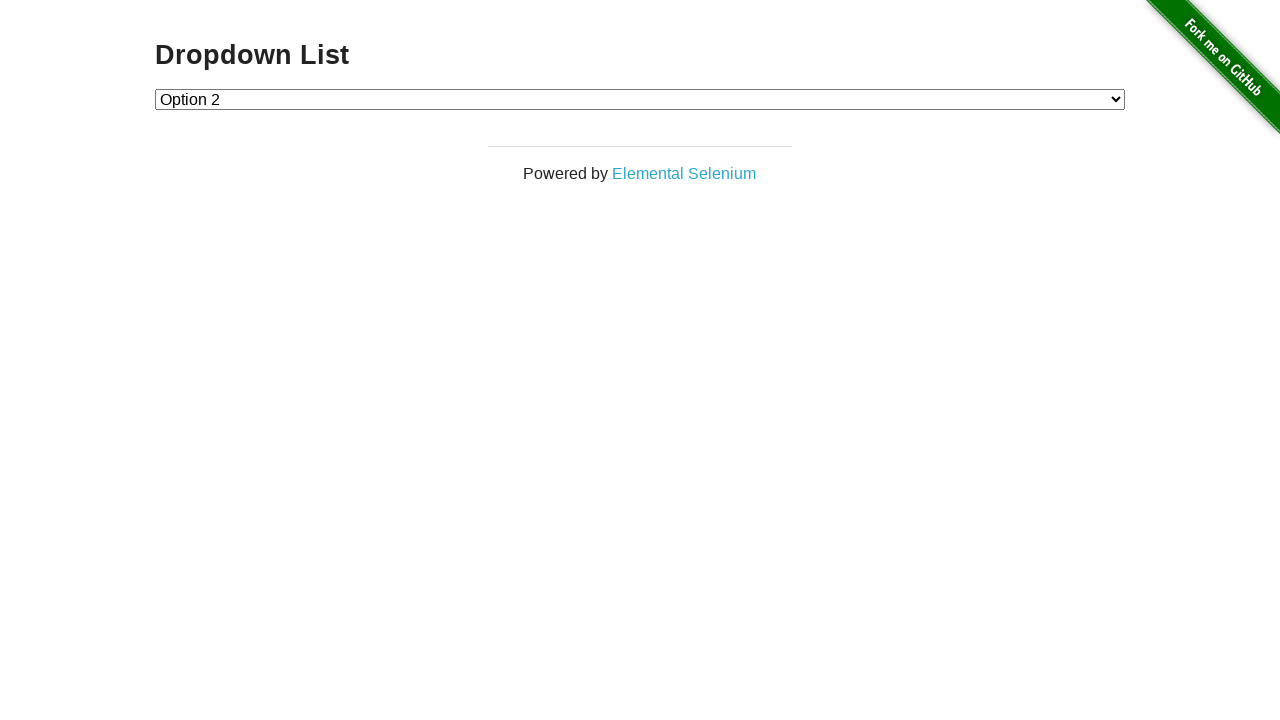